Navigates to a manga page on mangaclash.com and maximizes the browser window

Starting URL: https://mangaclash.com/manga/isekai-teni-shite-kyoushi-ni-natta-ga-majo-to-osorerareteiru-ken-aoi-sensei-no-gakuen-funtou-nisshi/

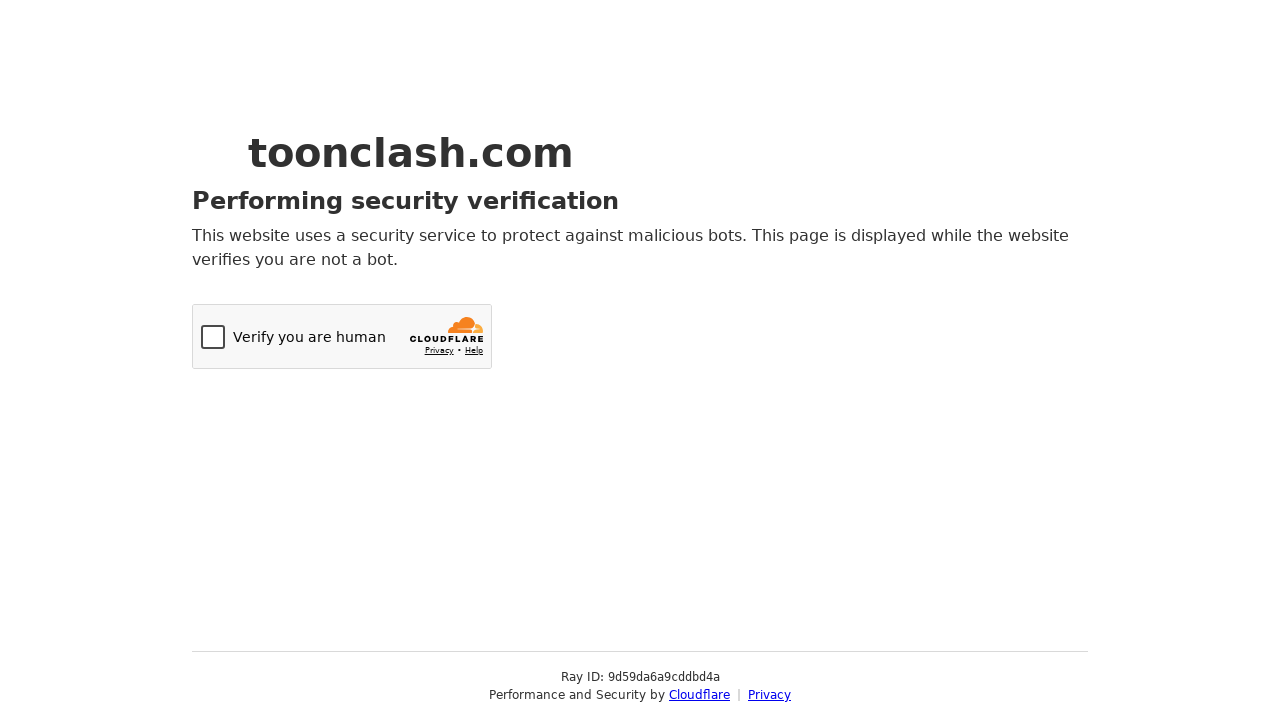

Set viewport size to 1920x1080
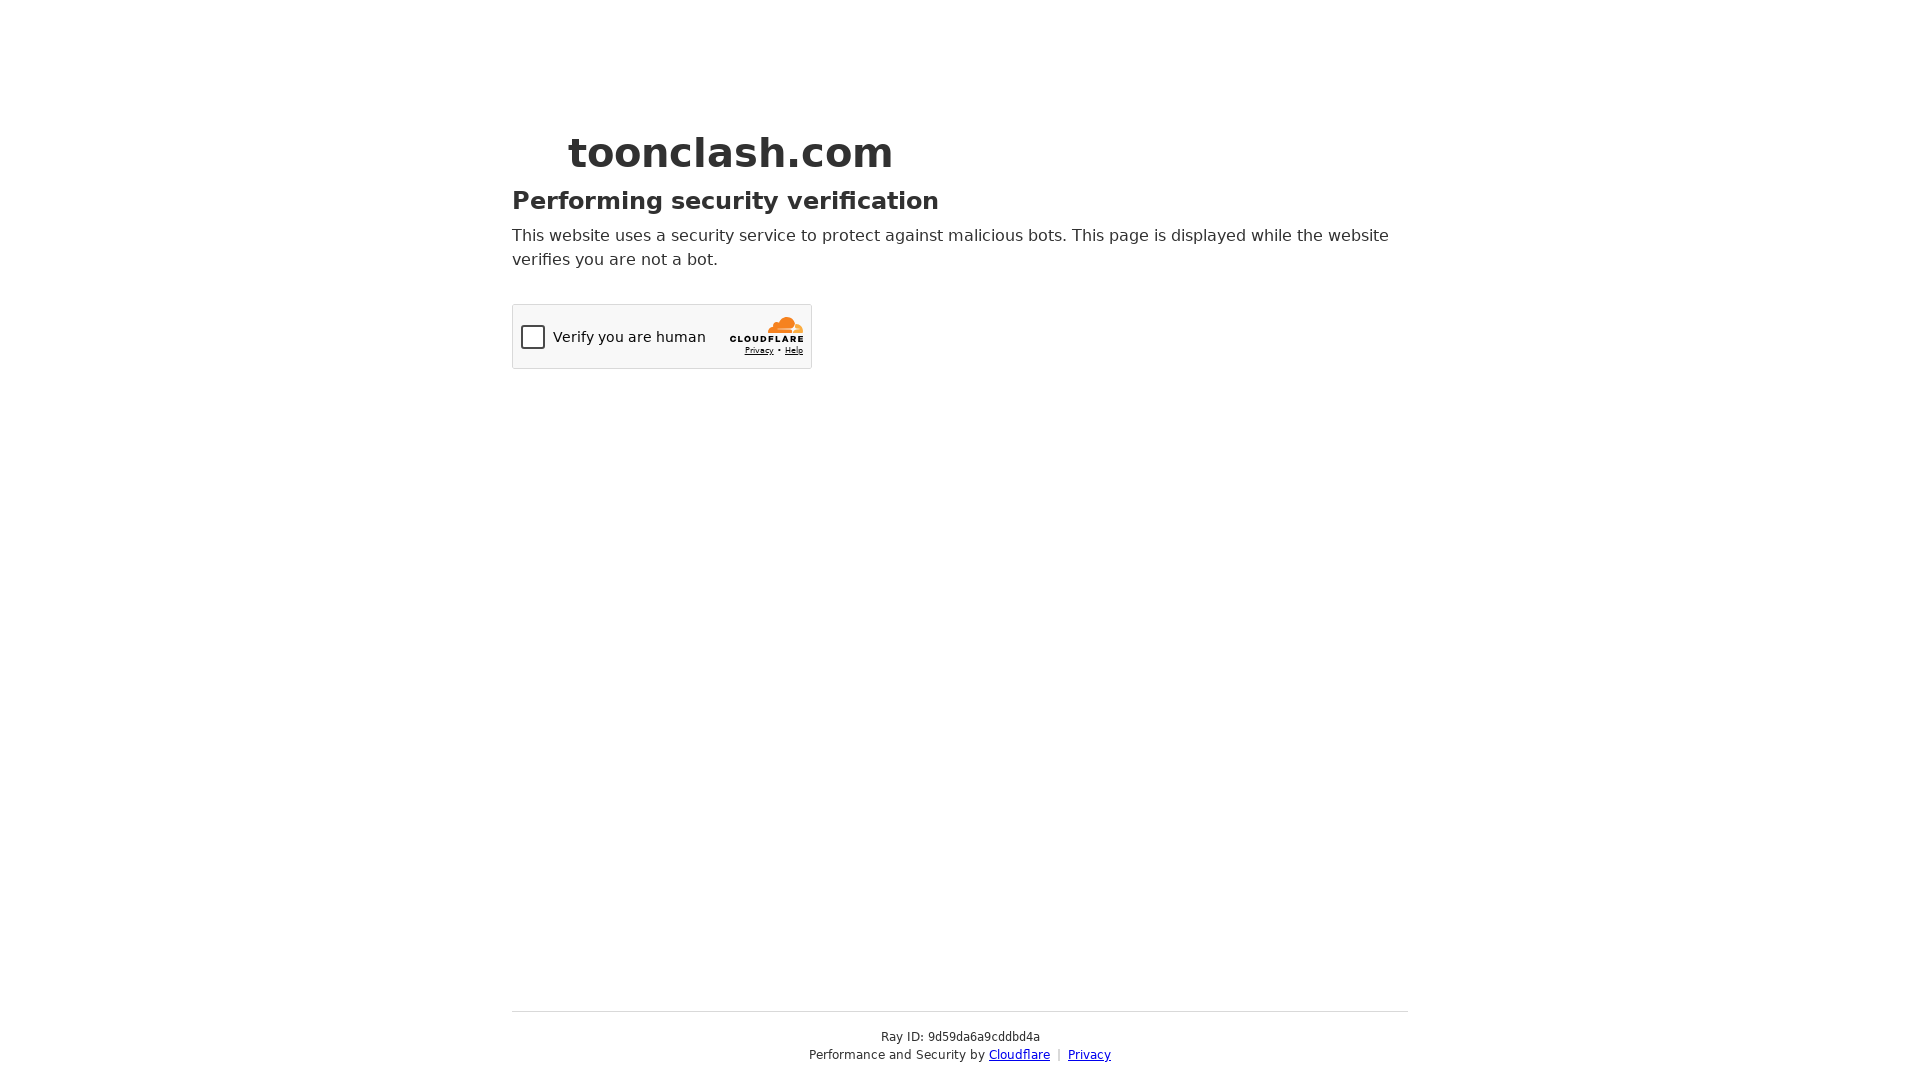

Page loaded (domcontentloaded state reached)
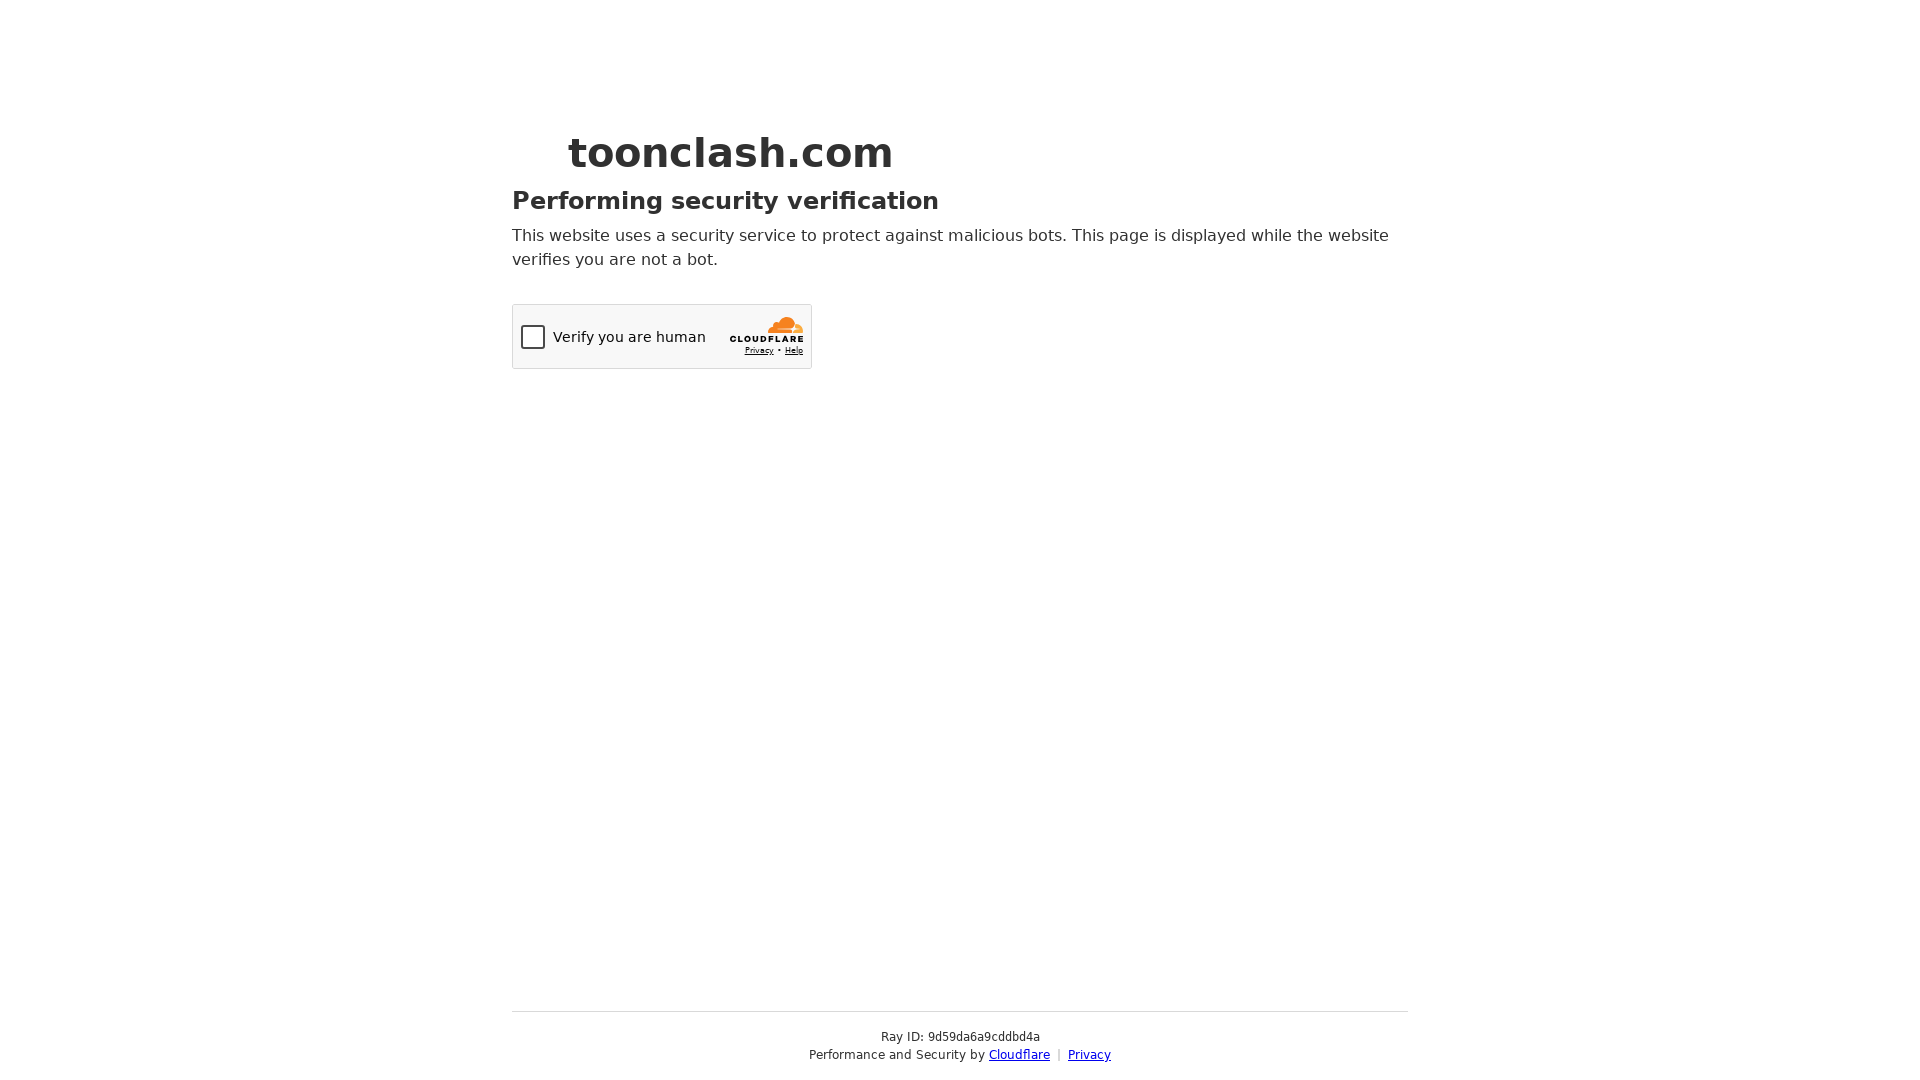

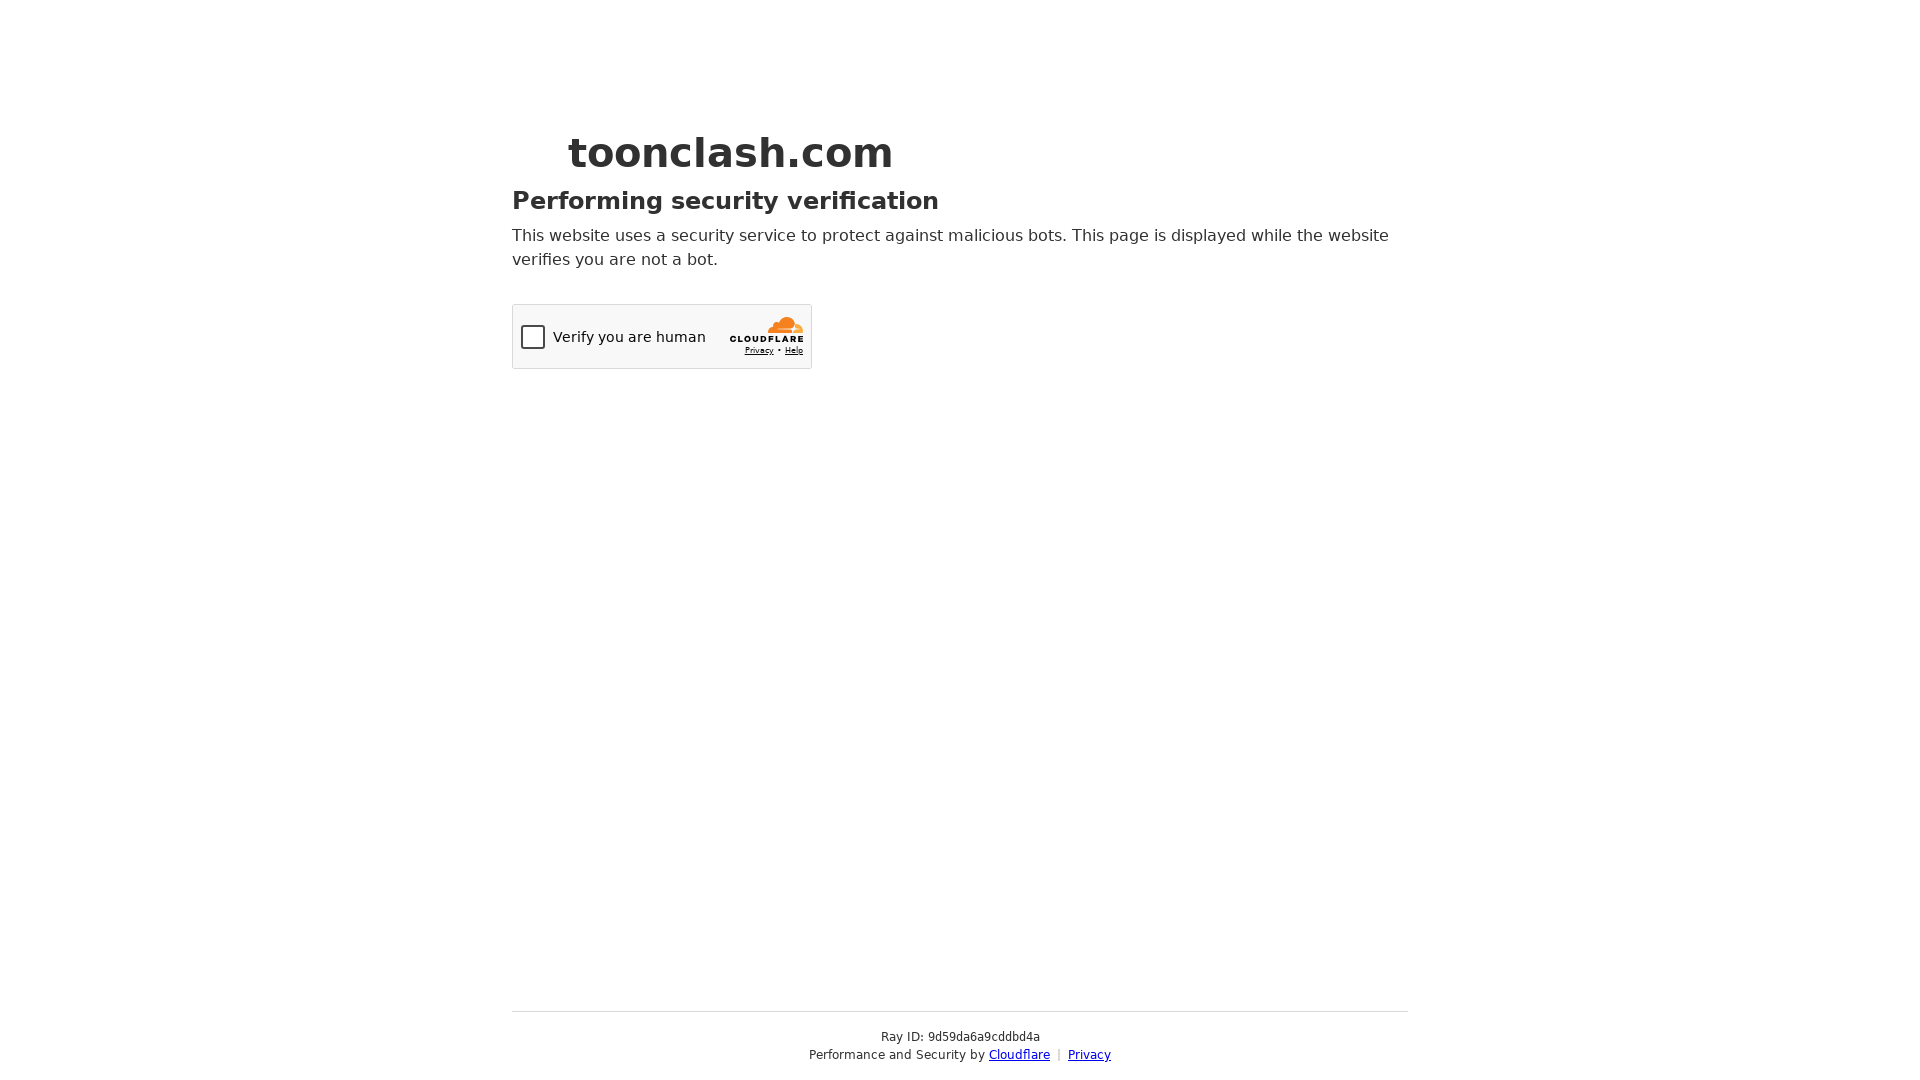